Tests drag and drop functionality by dragging an element from one location to another

Starting URL: https://atidcollege.co.il/Xamples/ex_actions.html

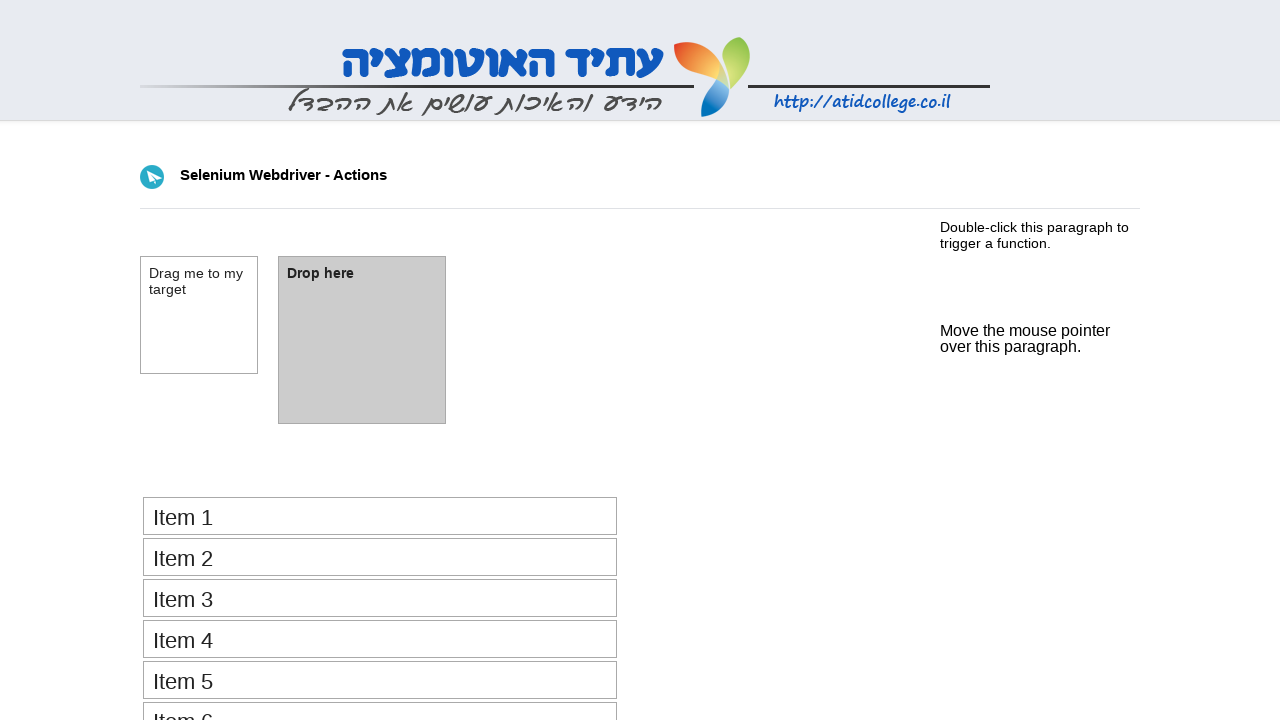

Located draggable element with id 'draggable'
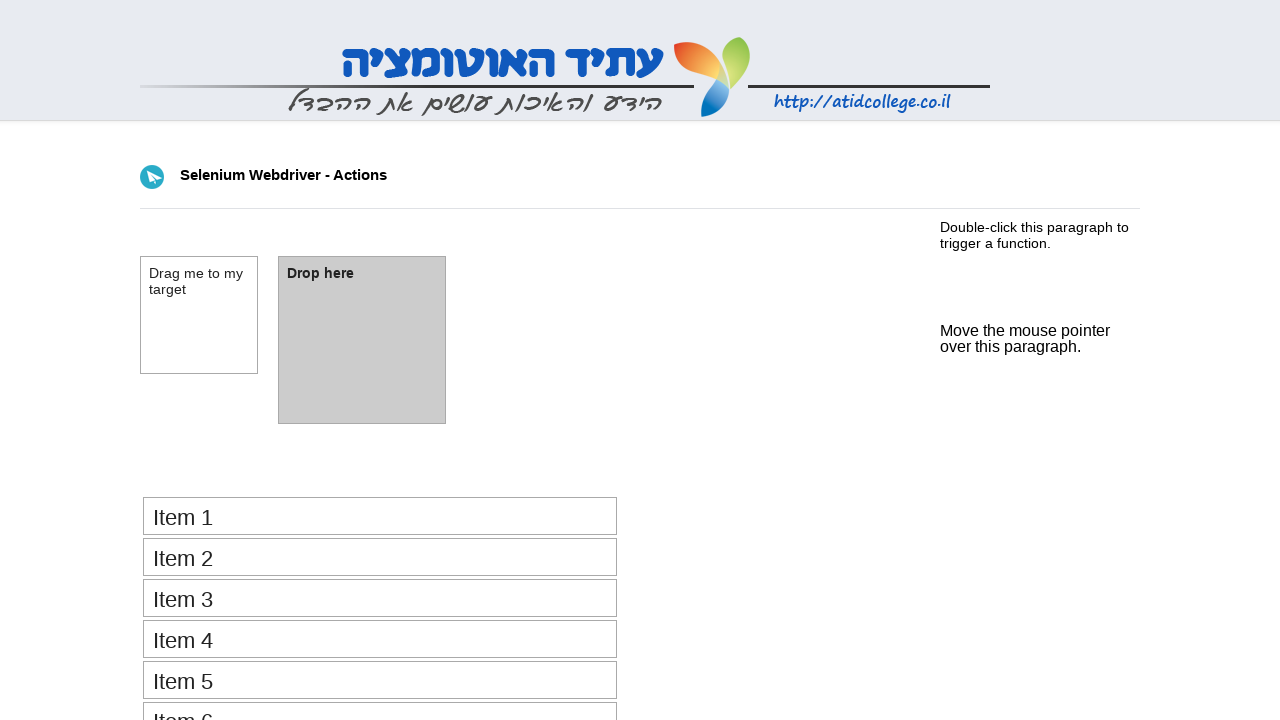

Located droppable element with id 'droppable'
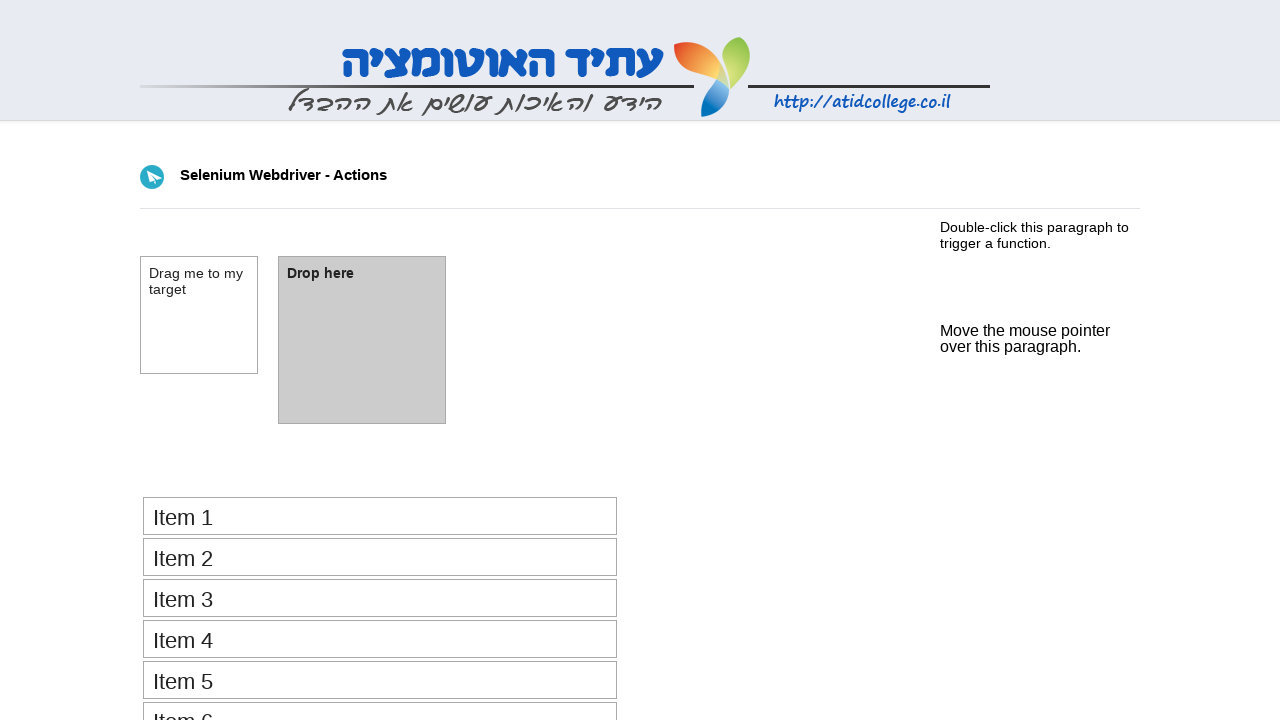

Dragged element from draggable to droppable location at (362, 340)
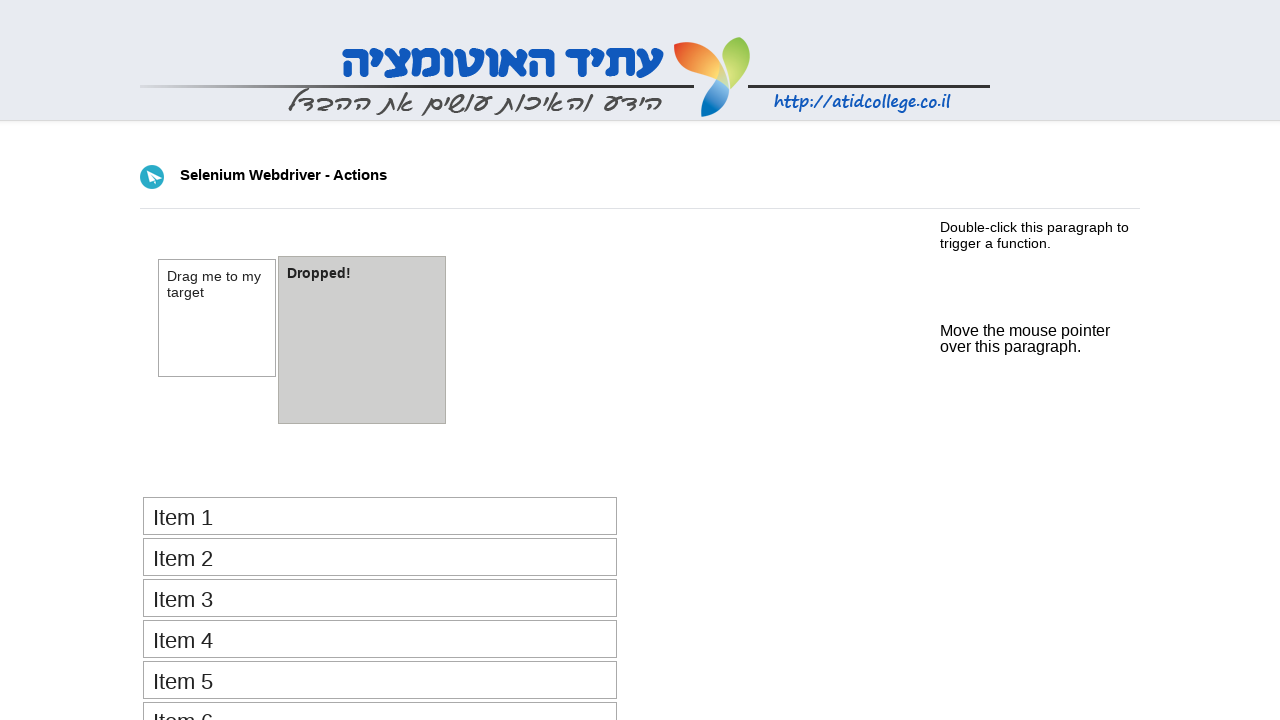

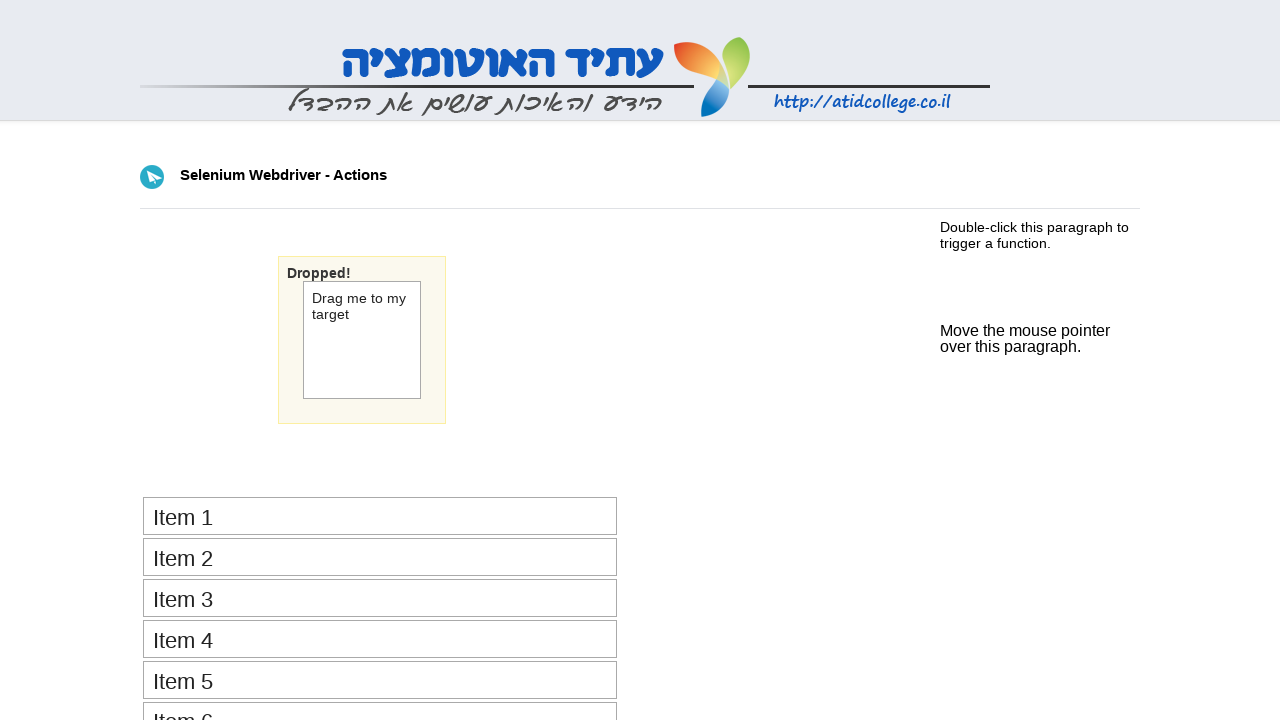